Tests status codes page by navigating to different status code pages (200, 301, 404, 500).

Starting URL: http://the-internet.herokuapp.com/status_codes/200

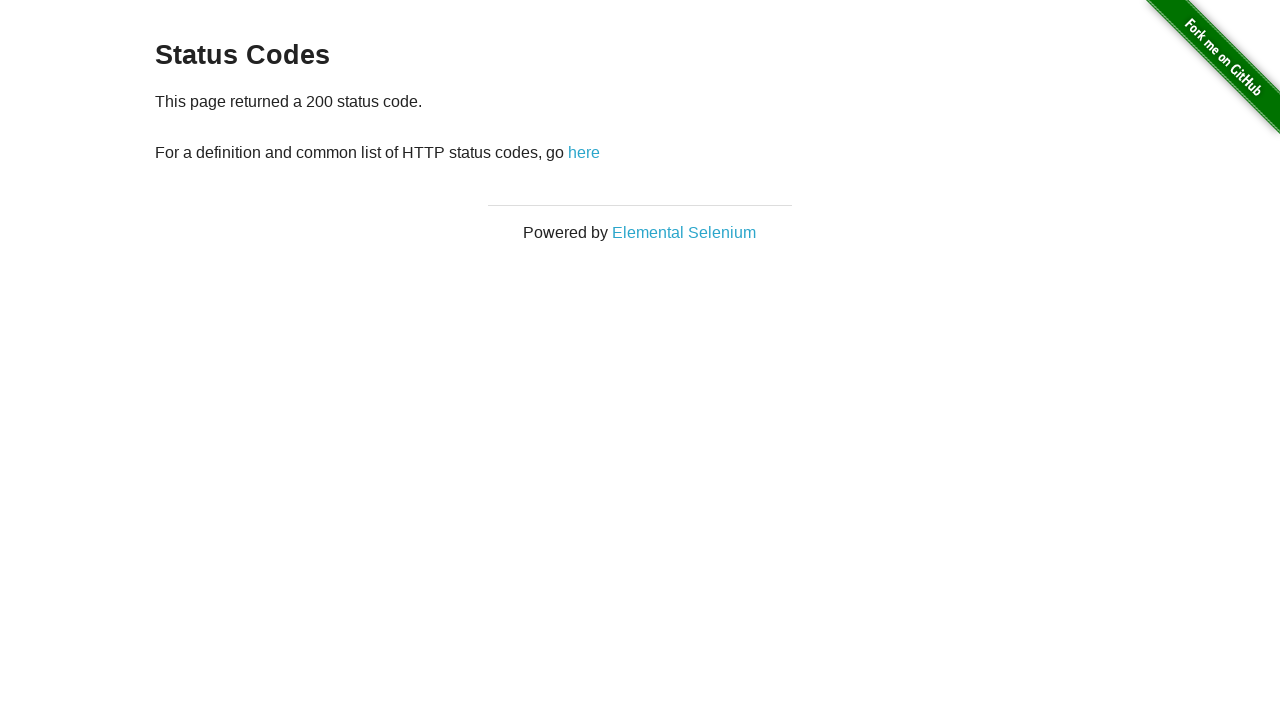

Waited for heading on 200 status code page to load
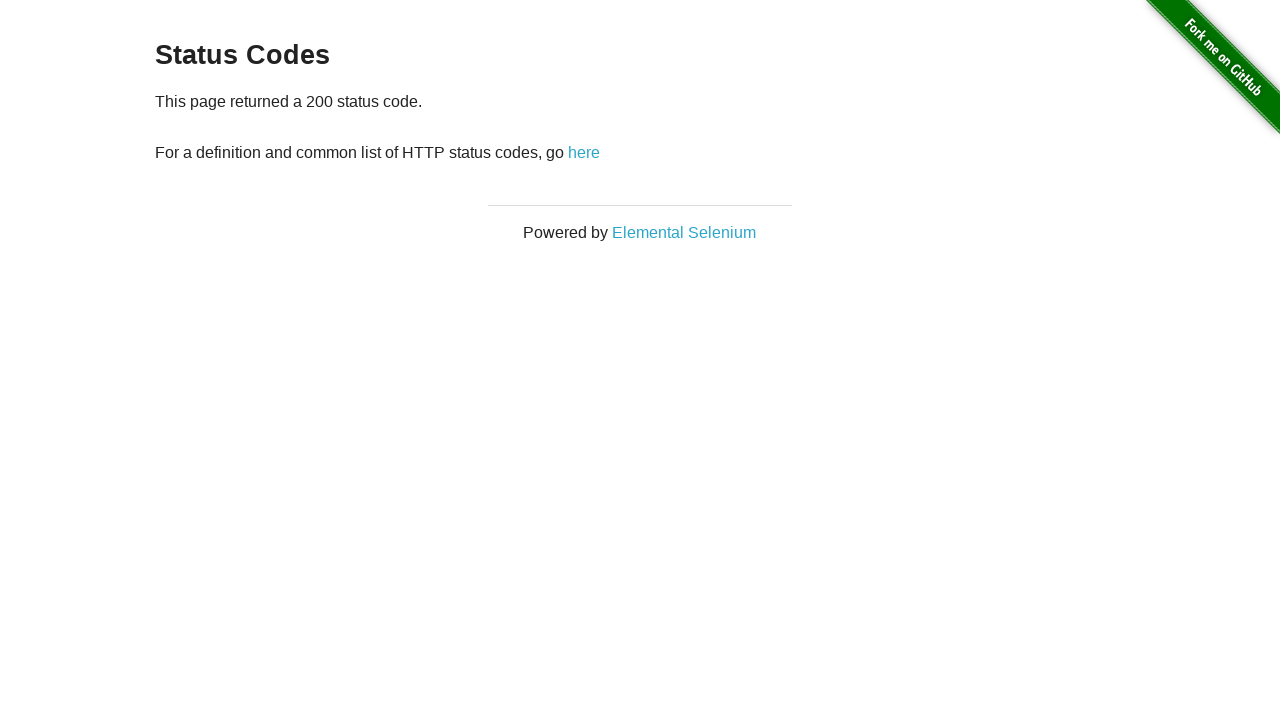

Navigated to 301 status code page
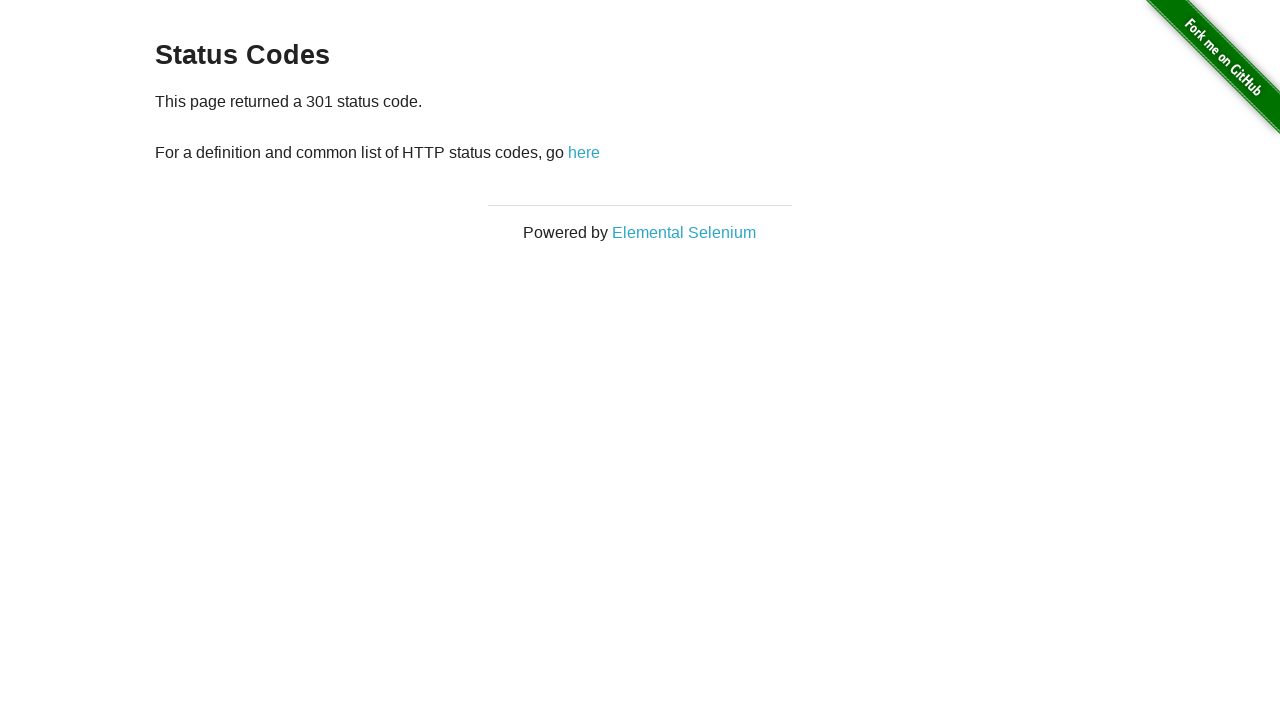

Waited for heading on 301 status code page to load
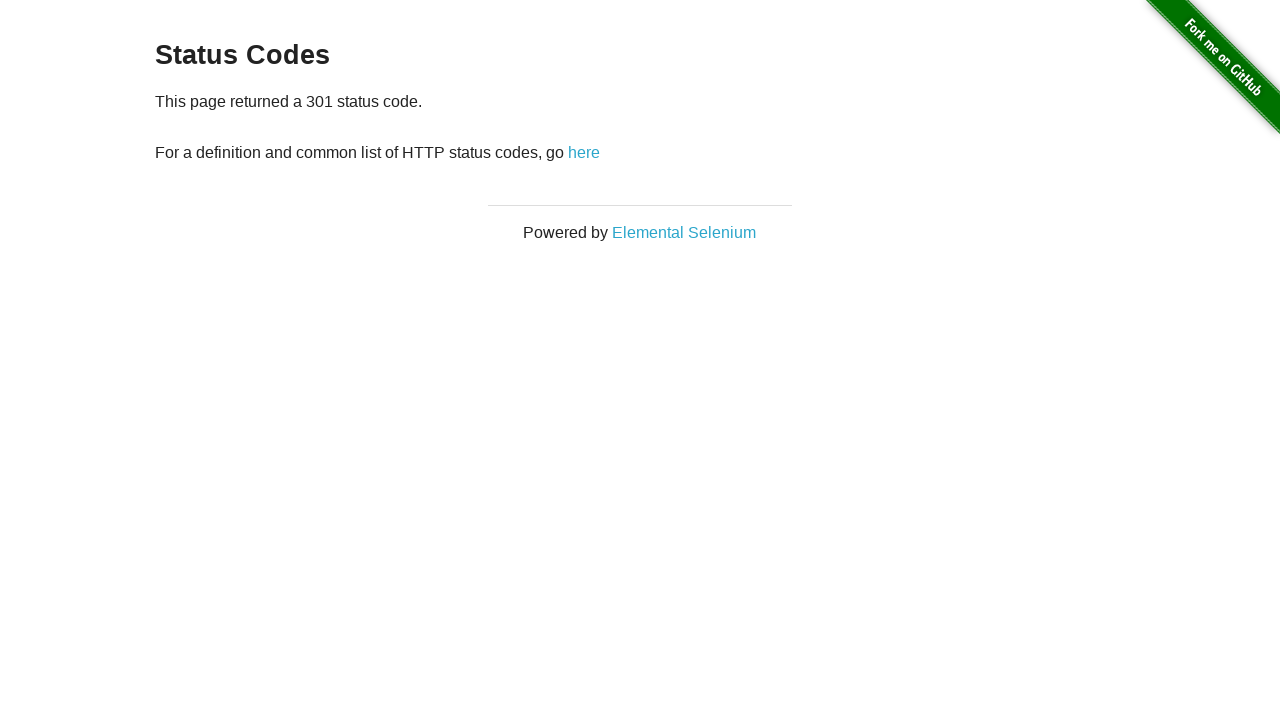

Navigated to 404 status code page
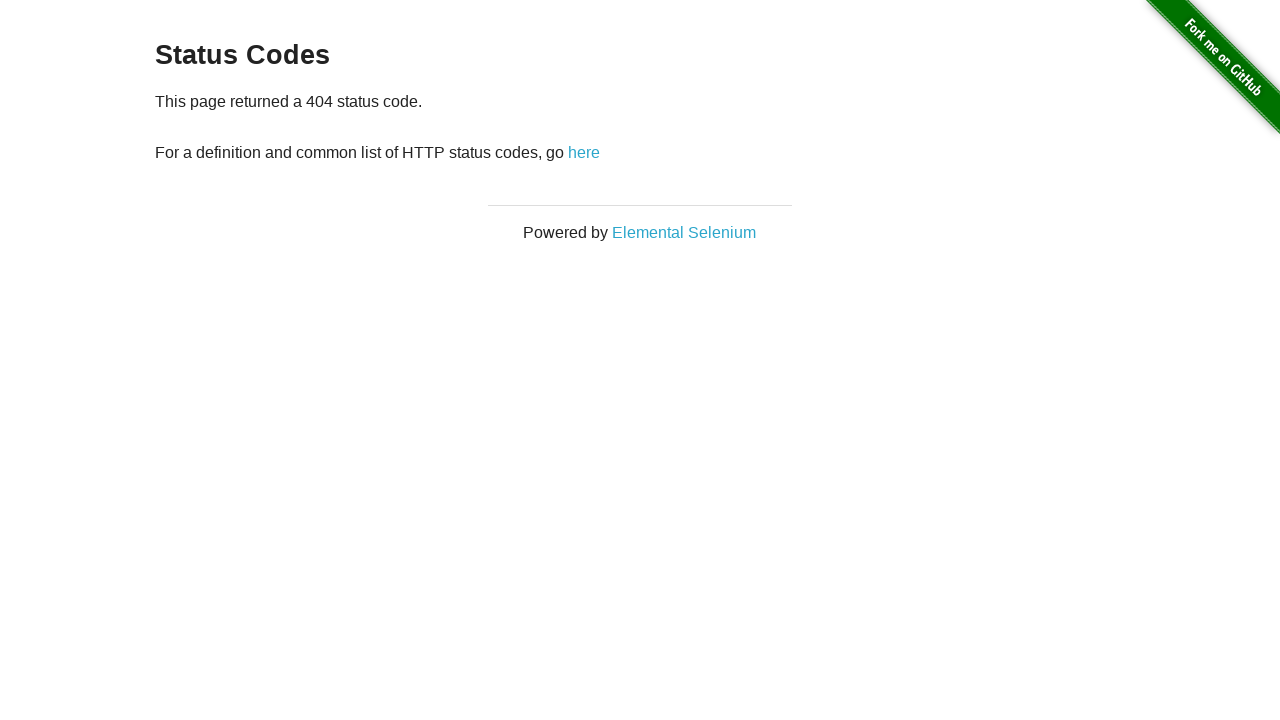

Waited for heading on 404 status code page to load
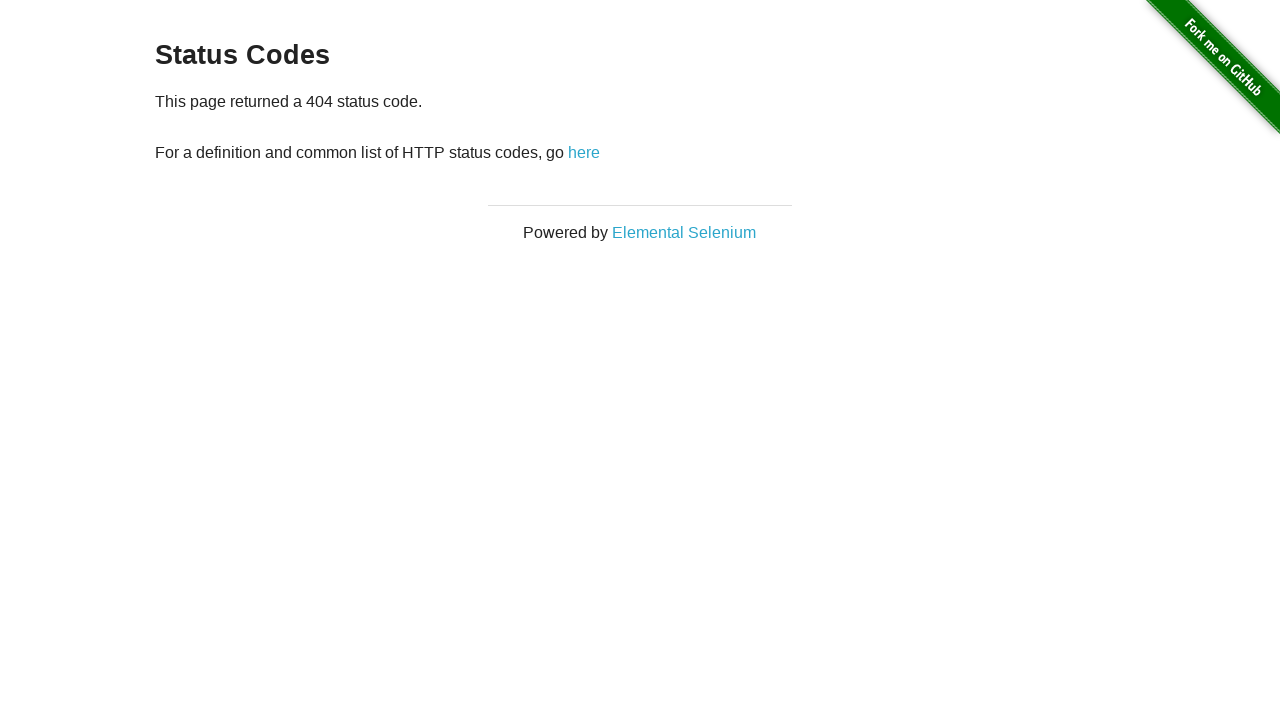

Navigated to 500 status code page
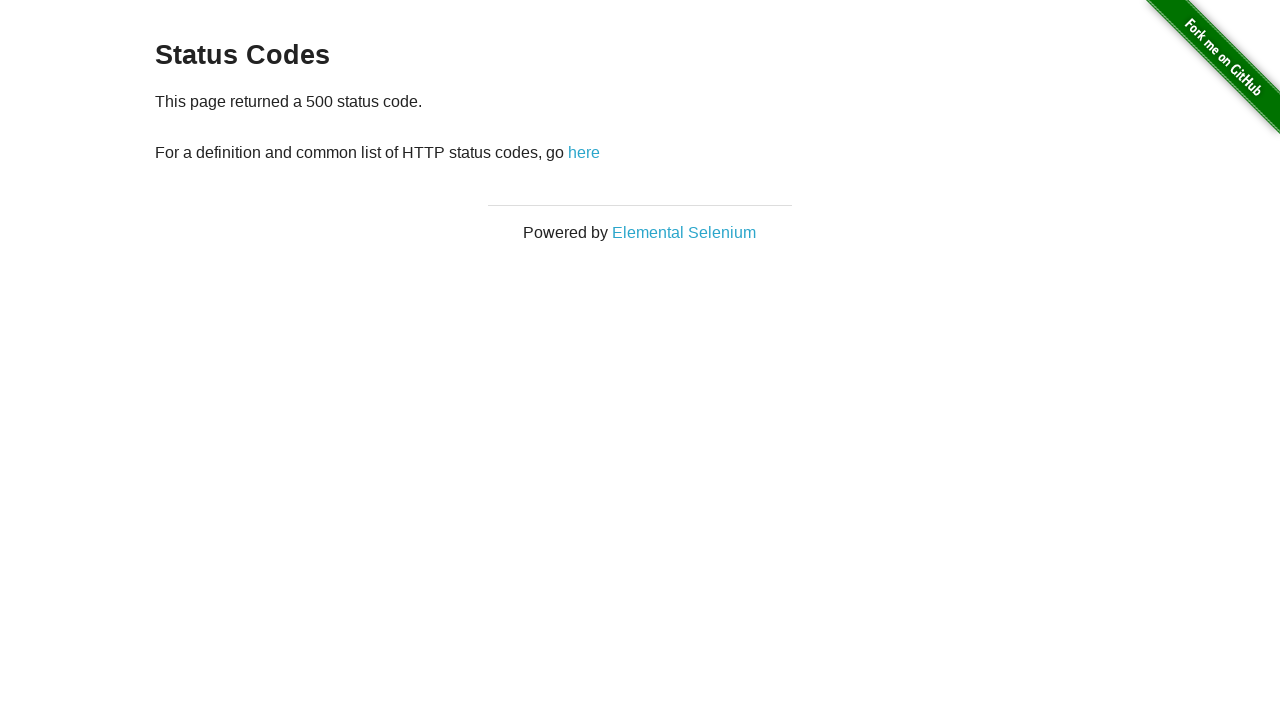

Waited for heading on 500 status code page to load
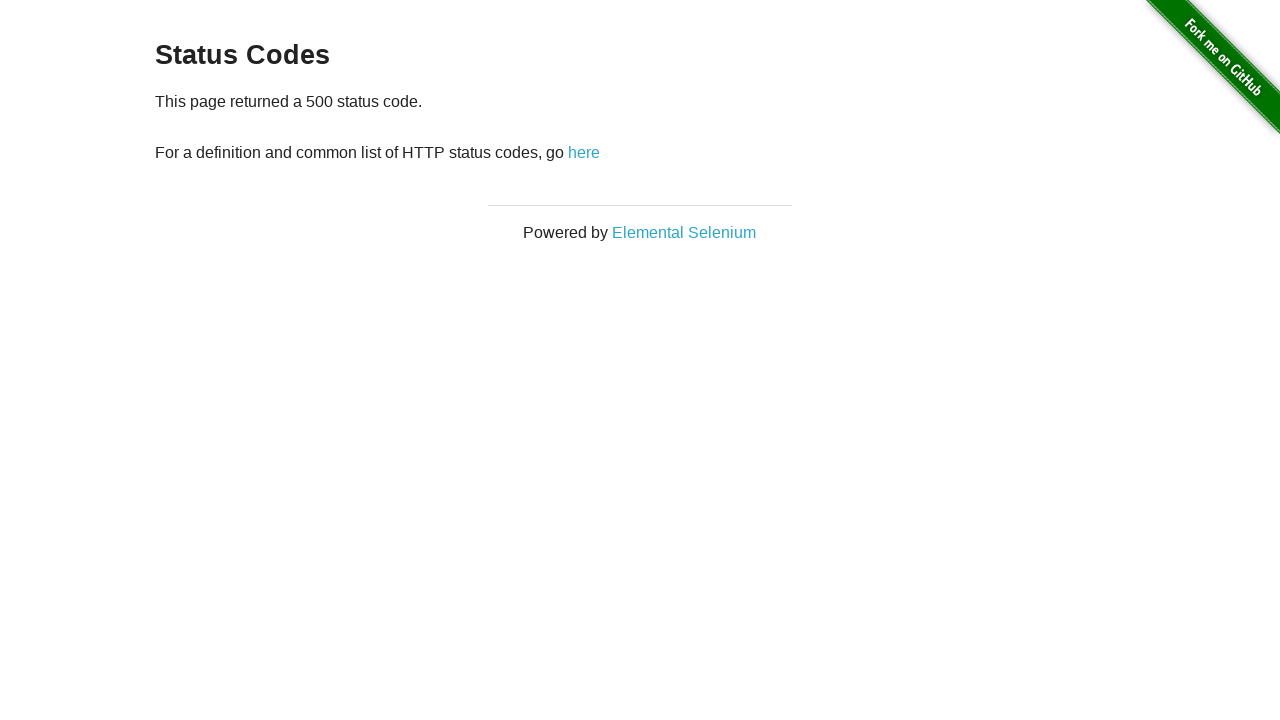

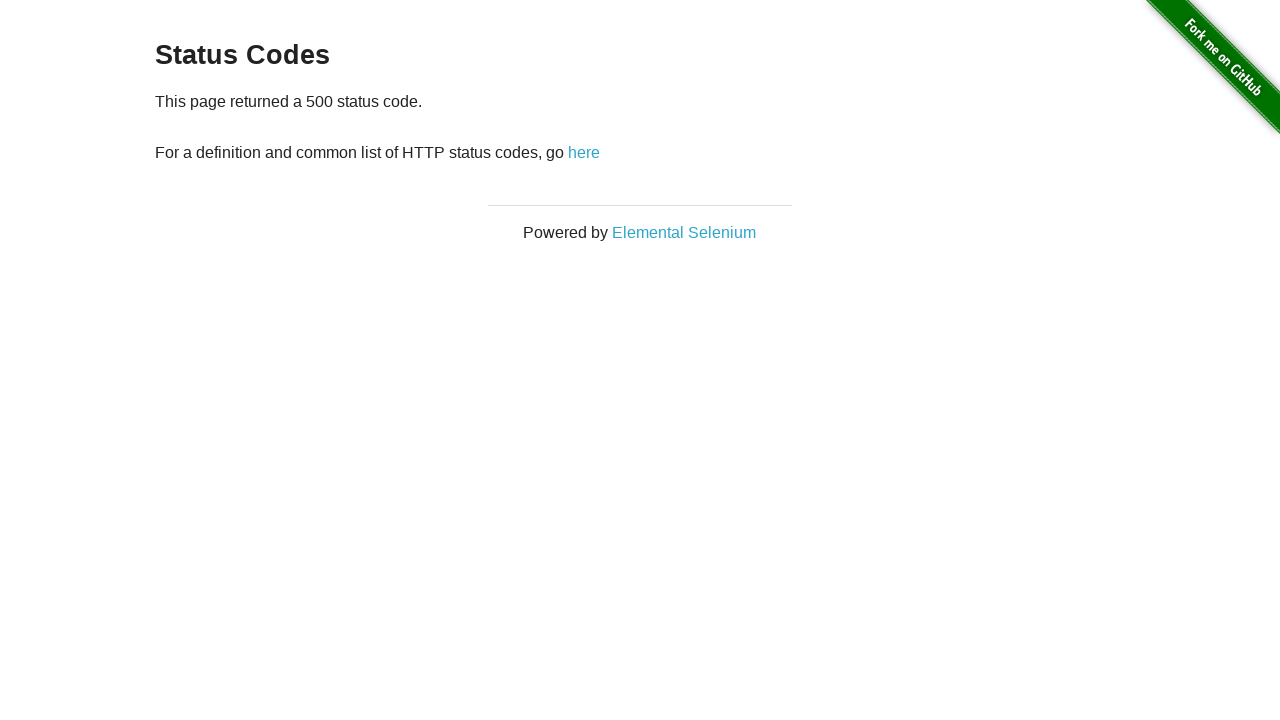